Tests JavaScript alert handling by triggering different types of alerts (standard alert and confirm dialog) and interacting with them

Starting URL: https://rahulshettyacademy.com/AutomationPractice/

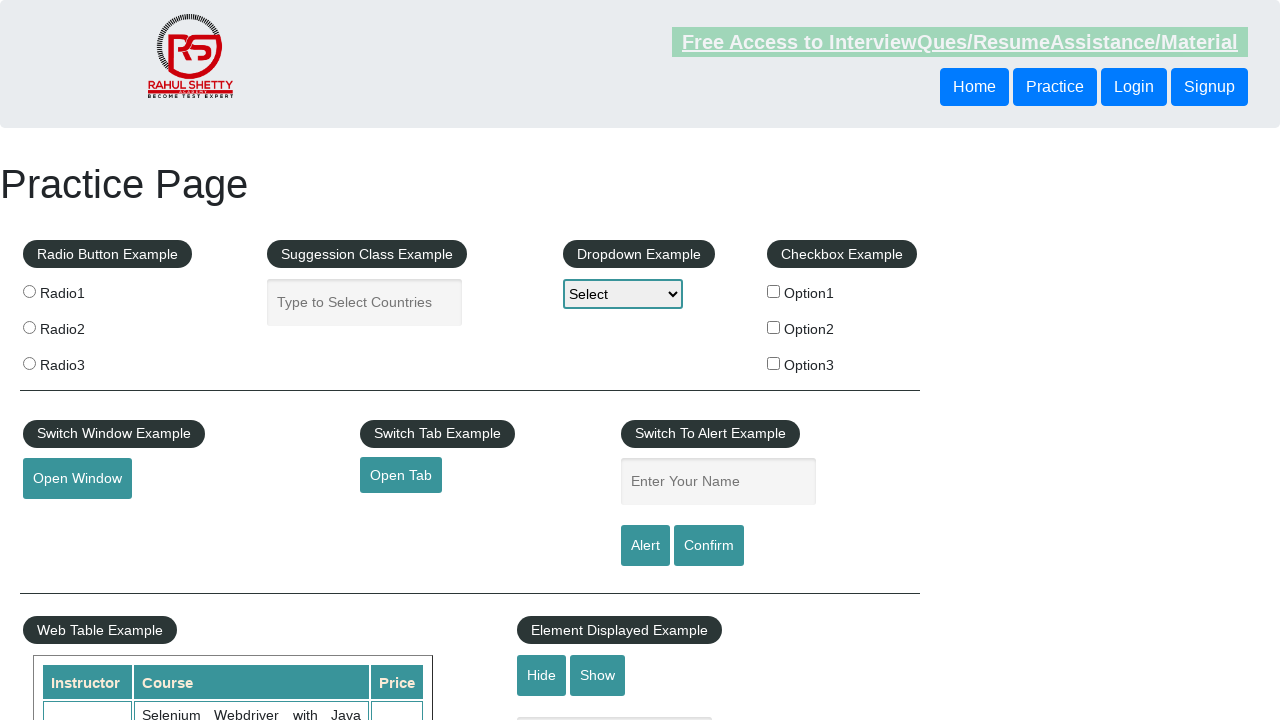

Filled name field with 'Atharva' for alert test on #name
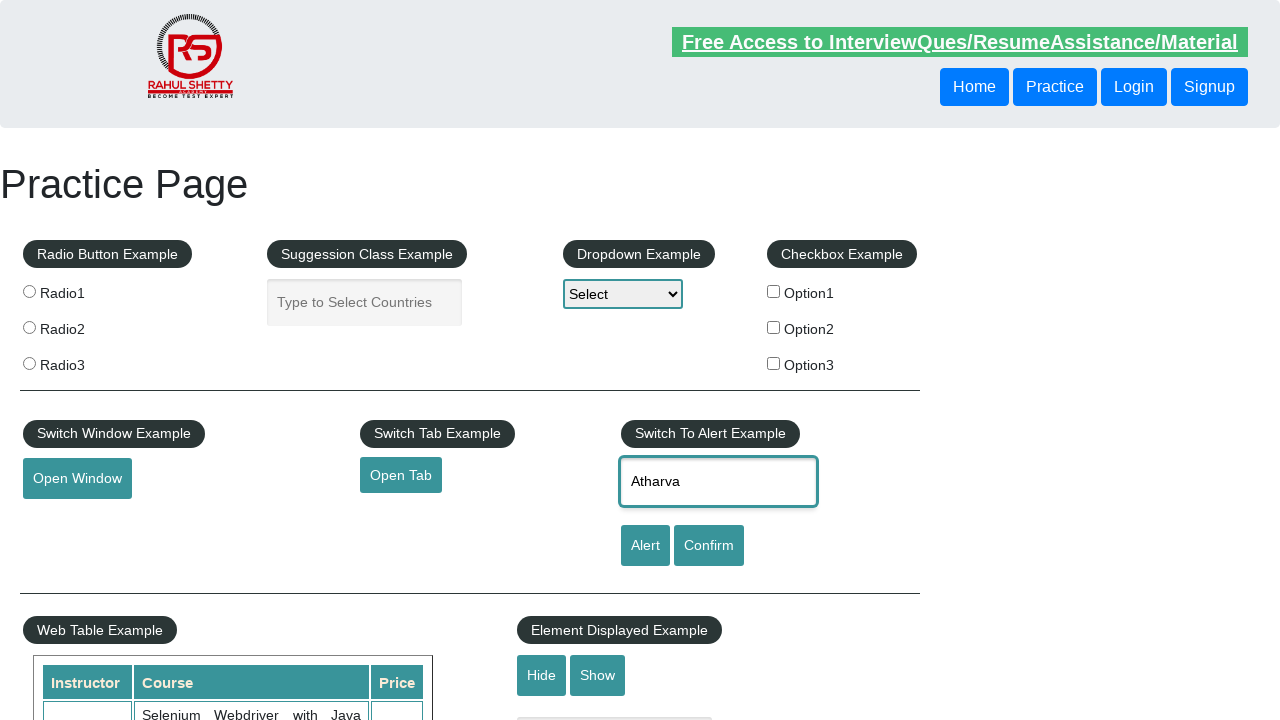

Set up dialog handler to accept alerts
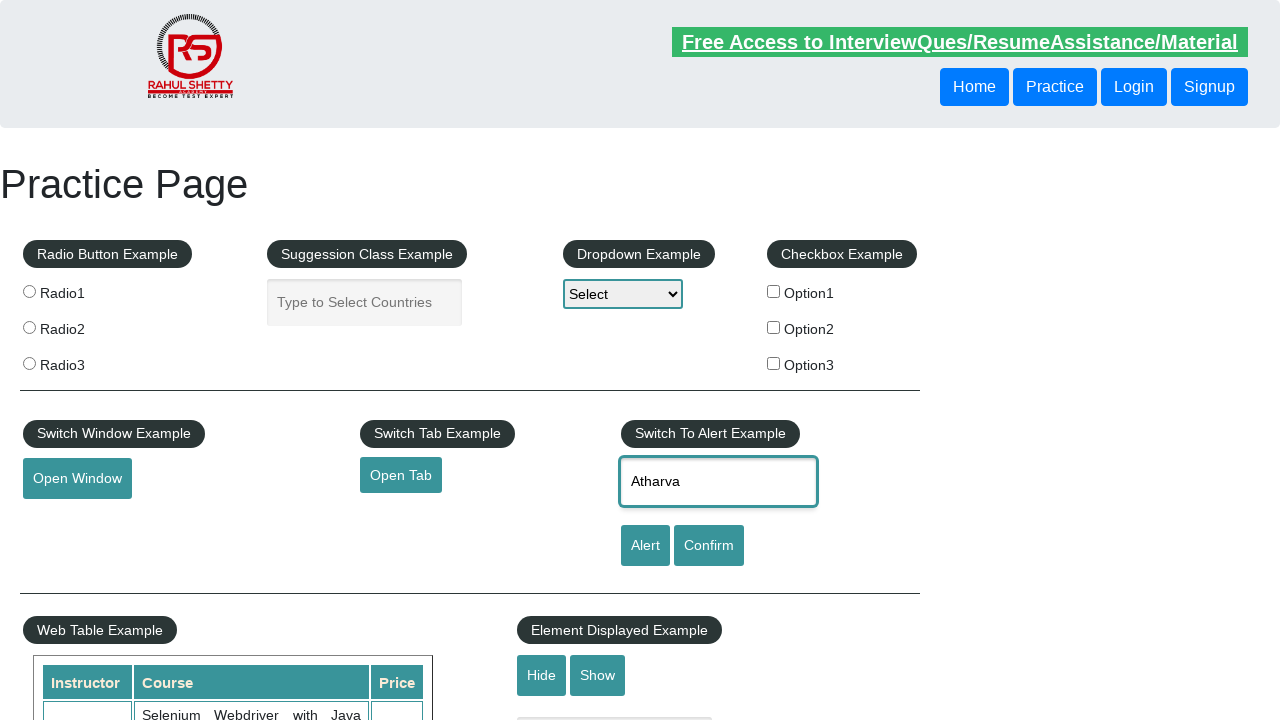

Clicked alert button and accepted the JavaScript alert at (645, 546) on #alertbtn
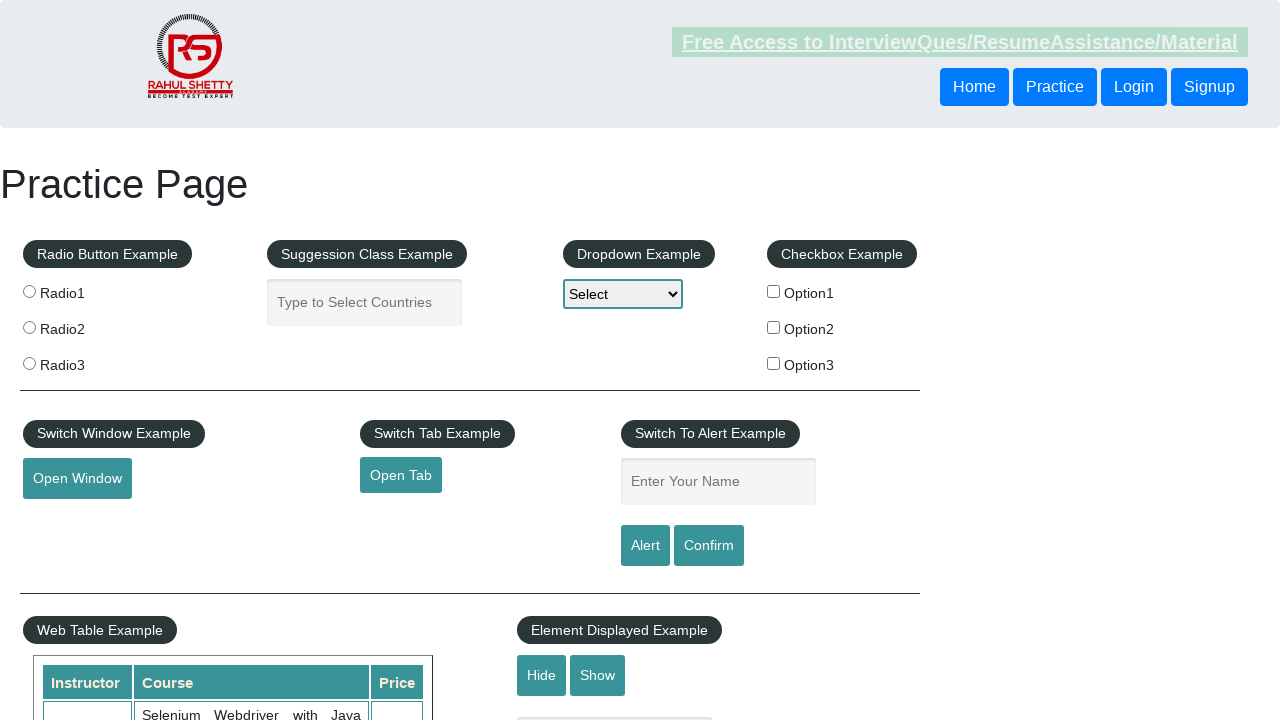

Filled name field with 'ABC' for confirm dialog test on #name
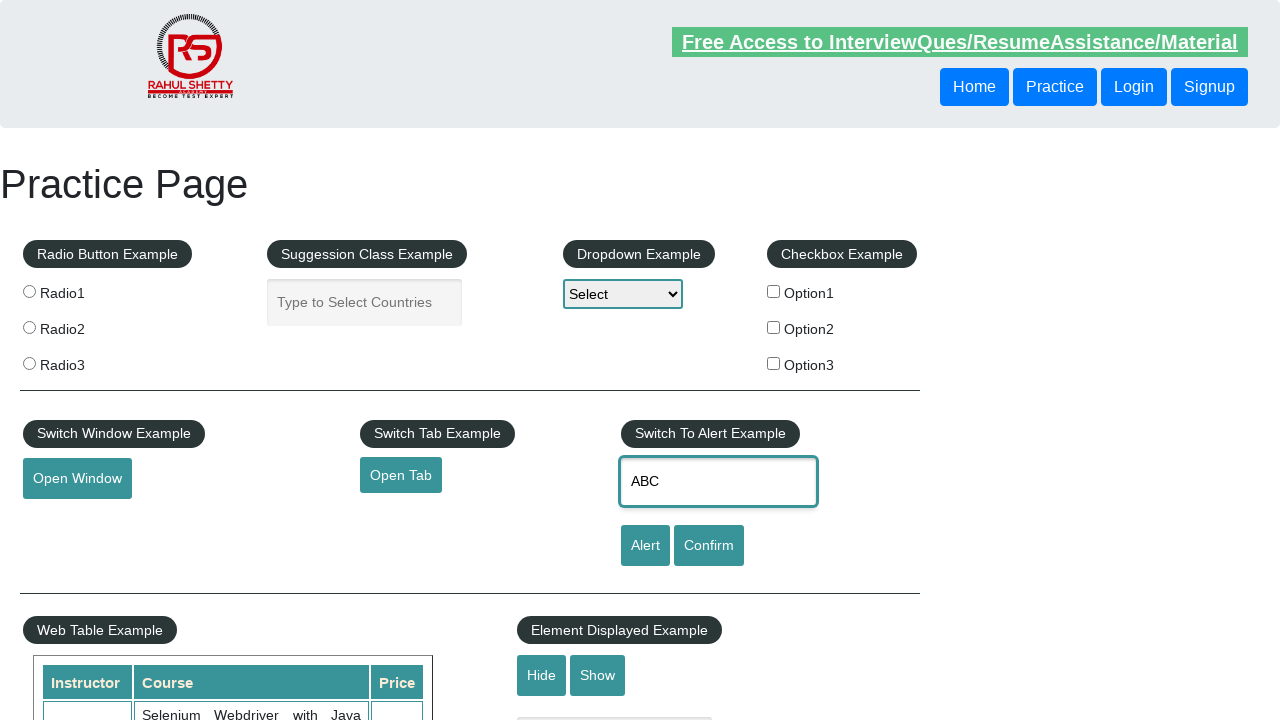

Set up dialog handler to dismiss confirm dialog
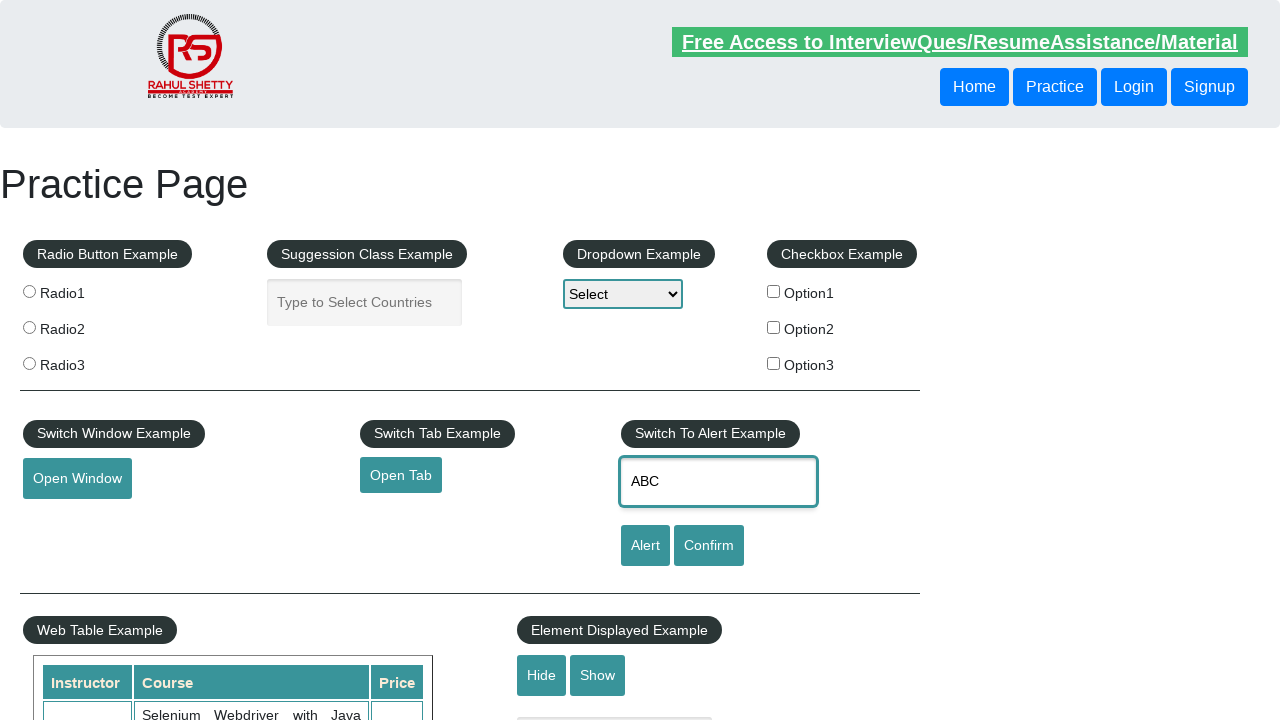

Clicked confirm button and dismissed the confirm dialog at (709, 546) on #confirmbtn
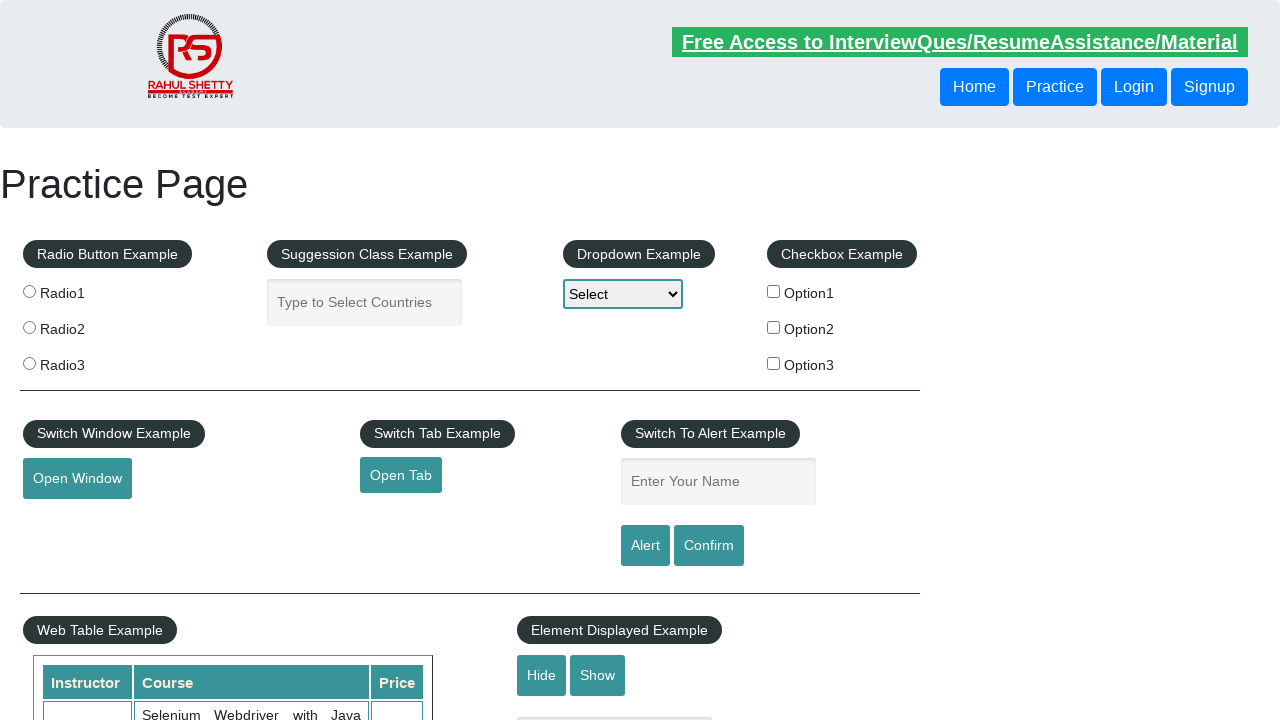

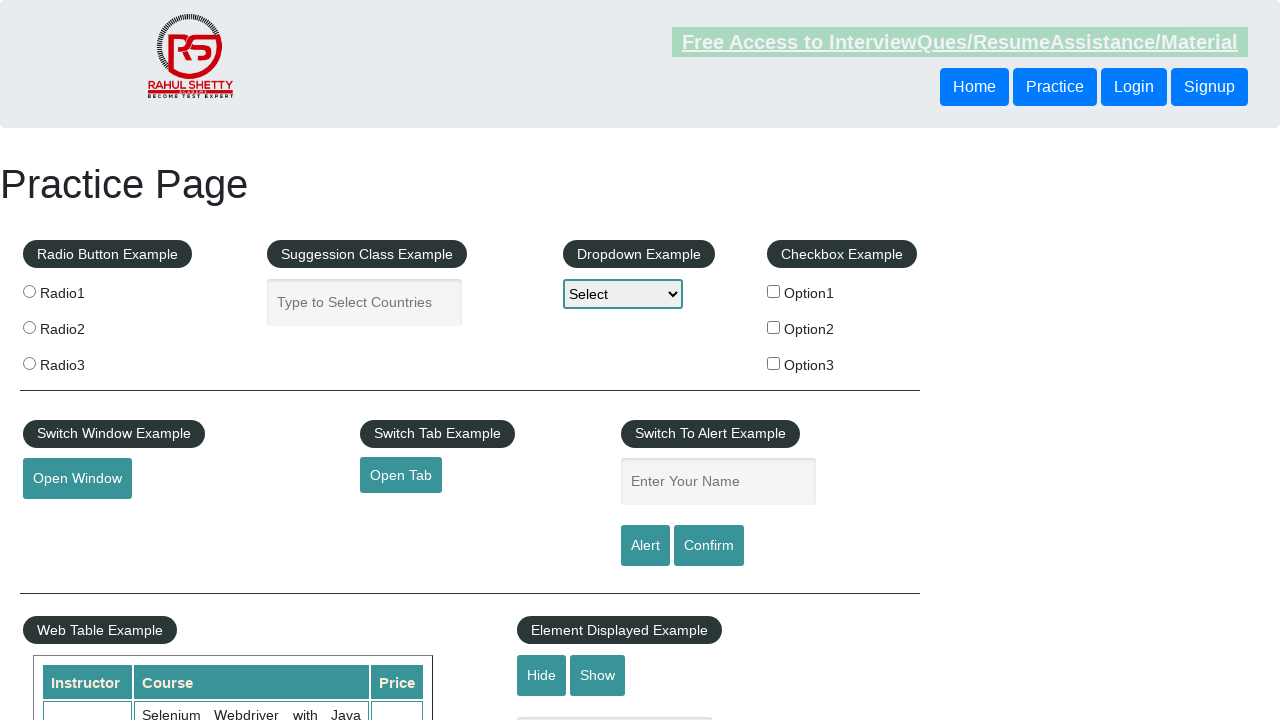